Solves a mathematical problem by extracting a value from an image attribute, calculating a result, and submitting it through a form with checkbox and radio button selections

Starting URL: http://suninjuly.github.io/get_attribute.html

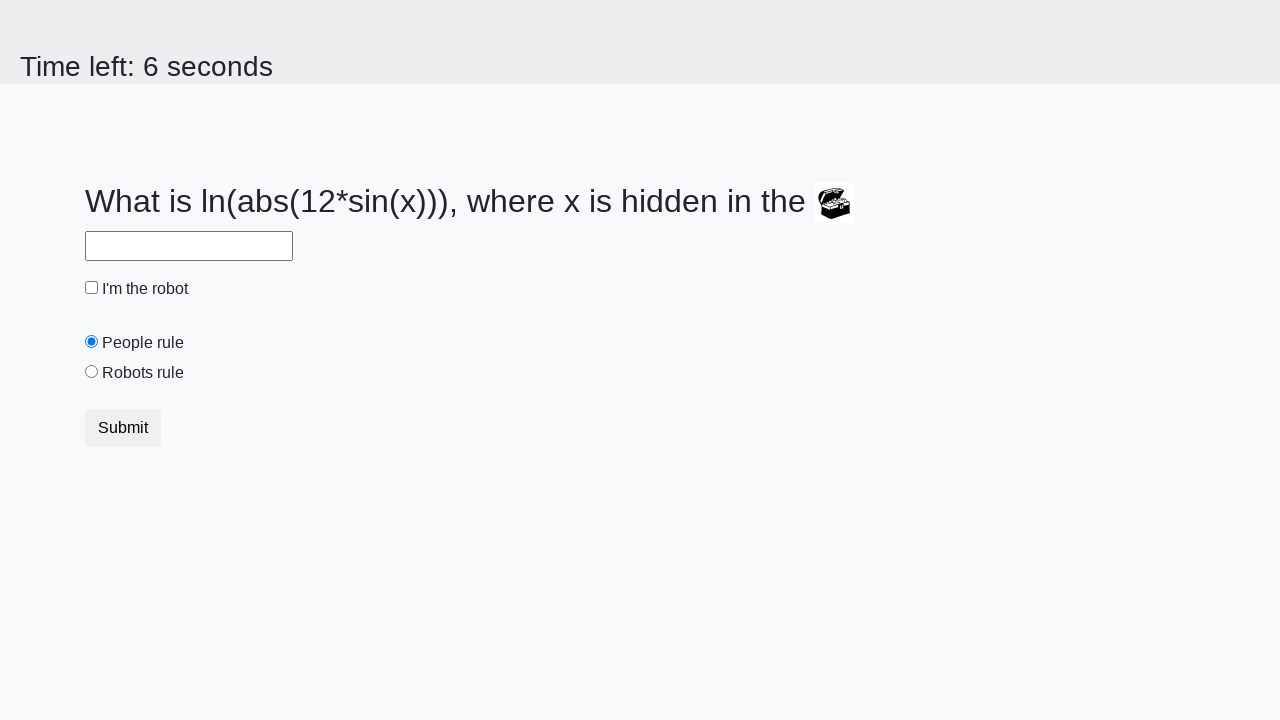

Located treasure chest element with ID 'treasure'
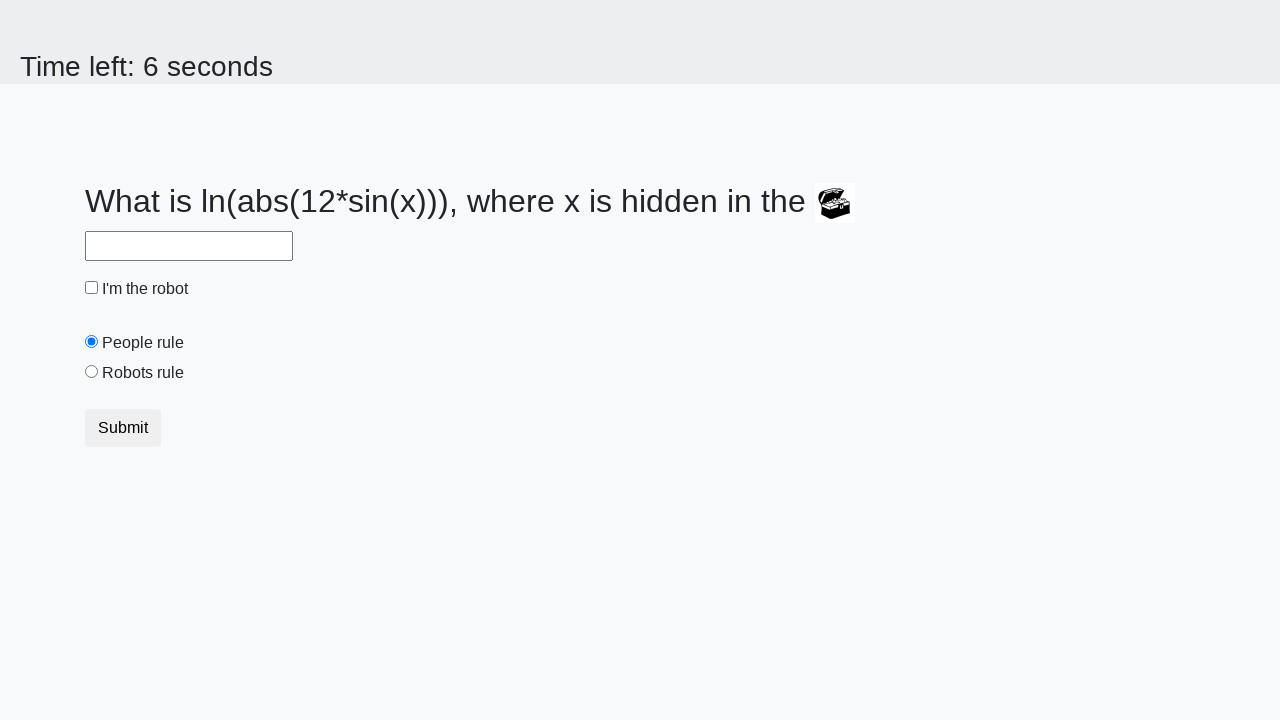

Extracted 'valuex' attribute from treasure element: 284
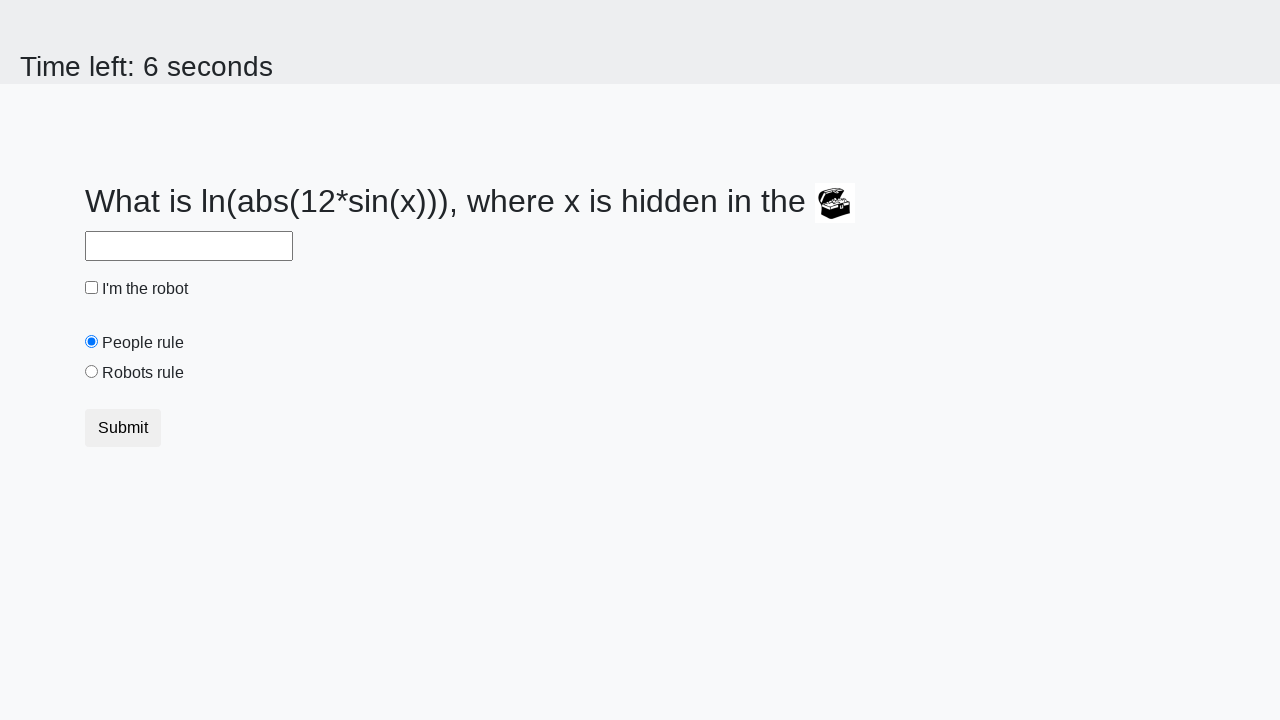

Calculated answer using mathematical formula: 2.4347326951402177
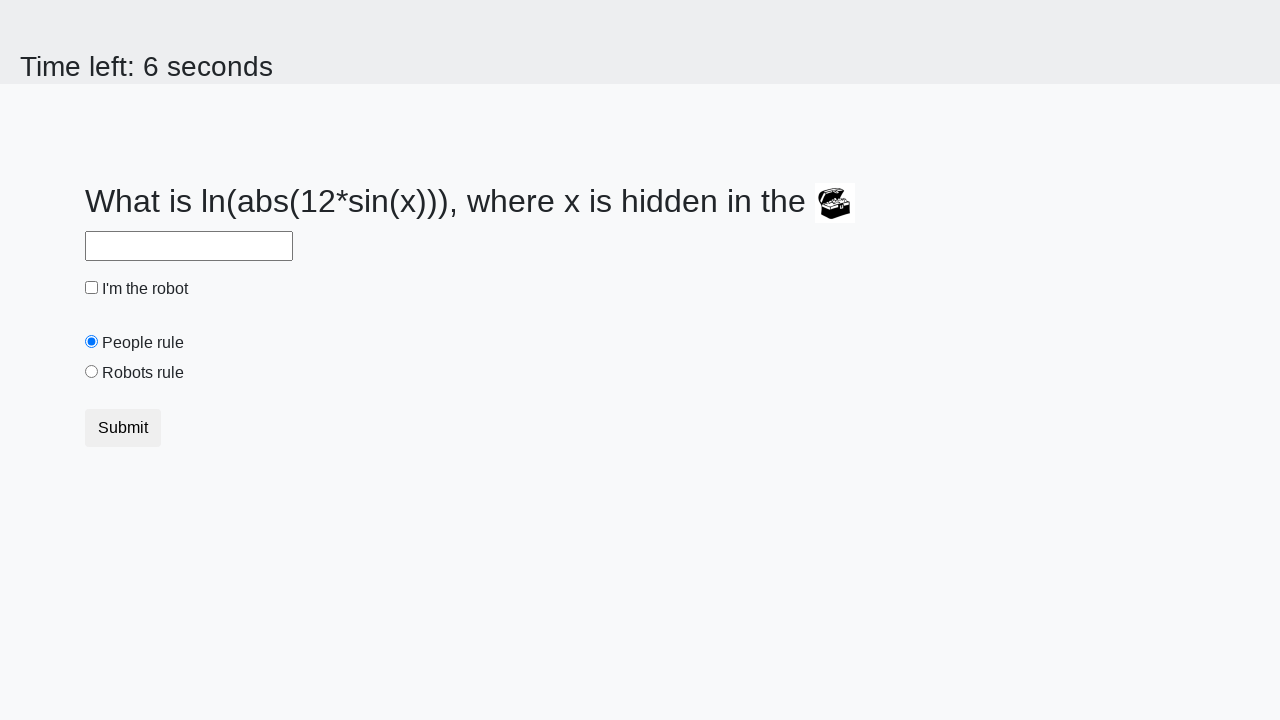

Filled answer field with calculated value on #answer
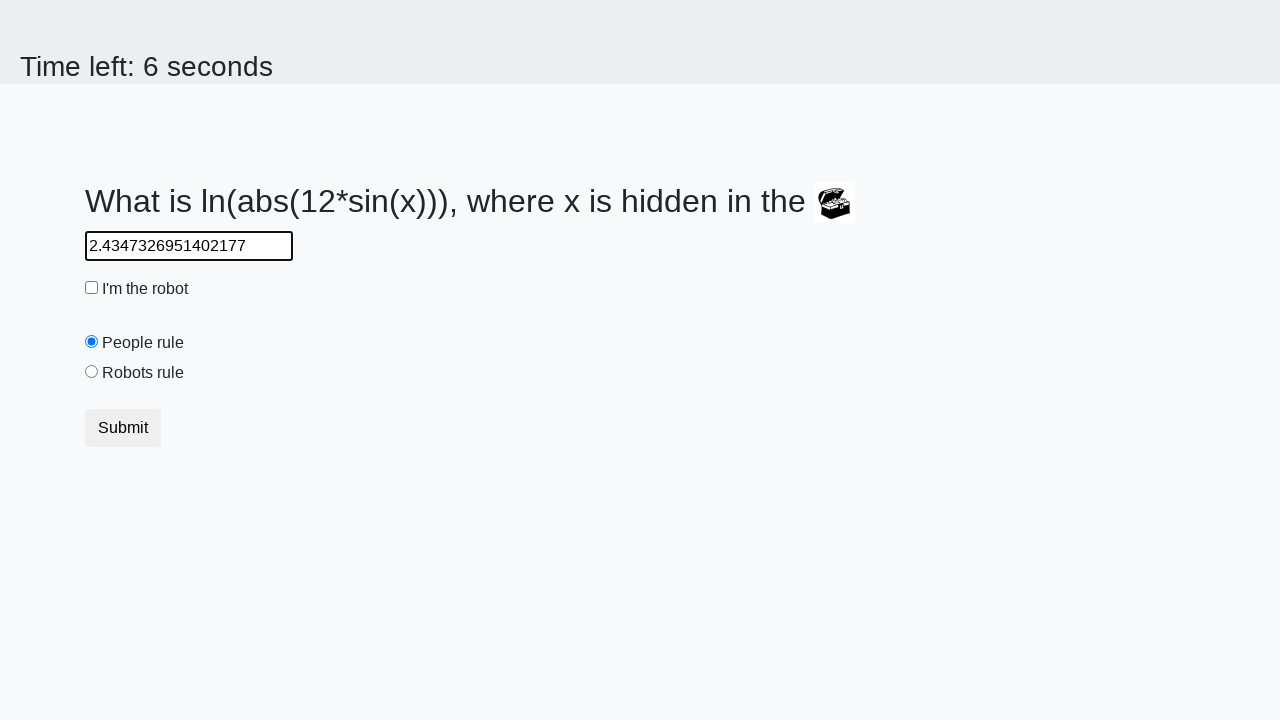

Clicked 'I'm the robot' checkbox at (92, 288) on #robotCheckbox
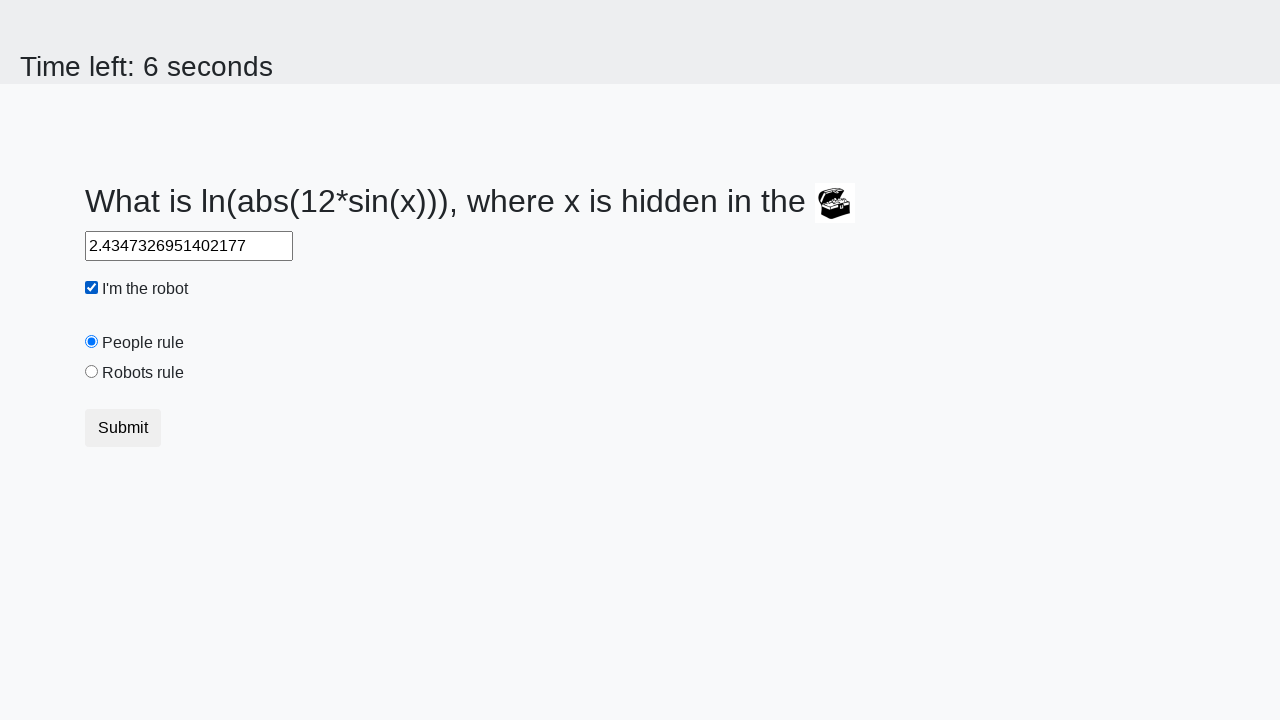

Selected 'Robots rule!' radio button at (92, 372) on #robotsRule
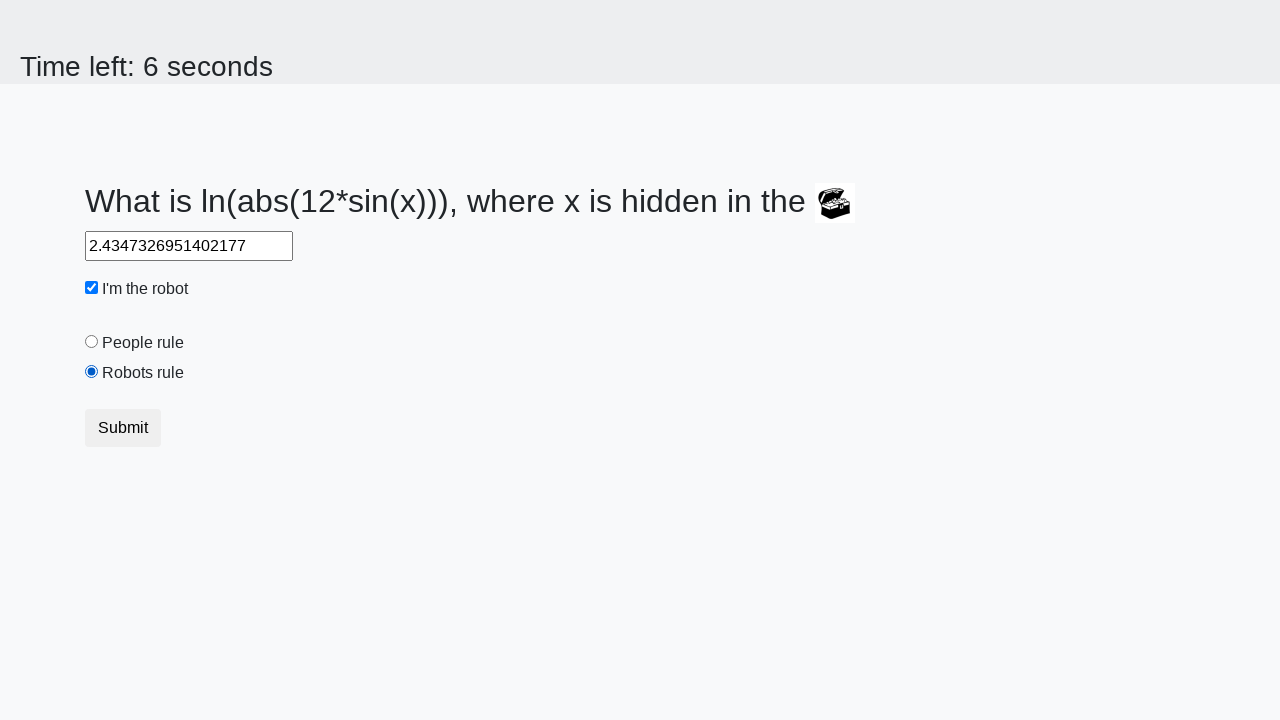

Clicked submit button to send form at (123, 428) on button.btn
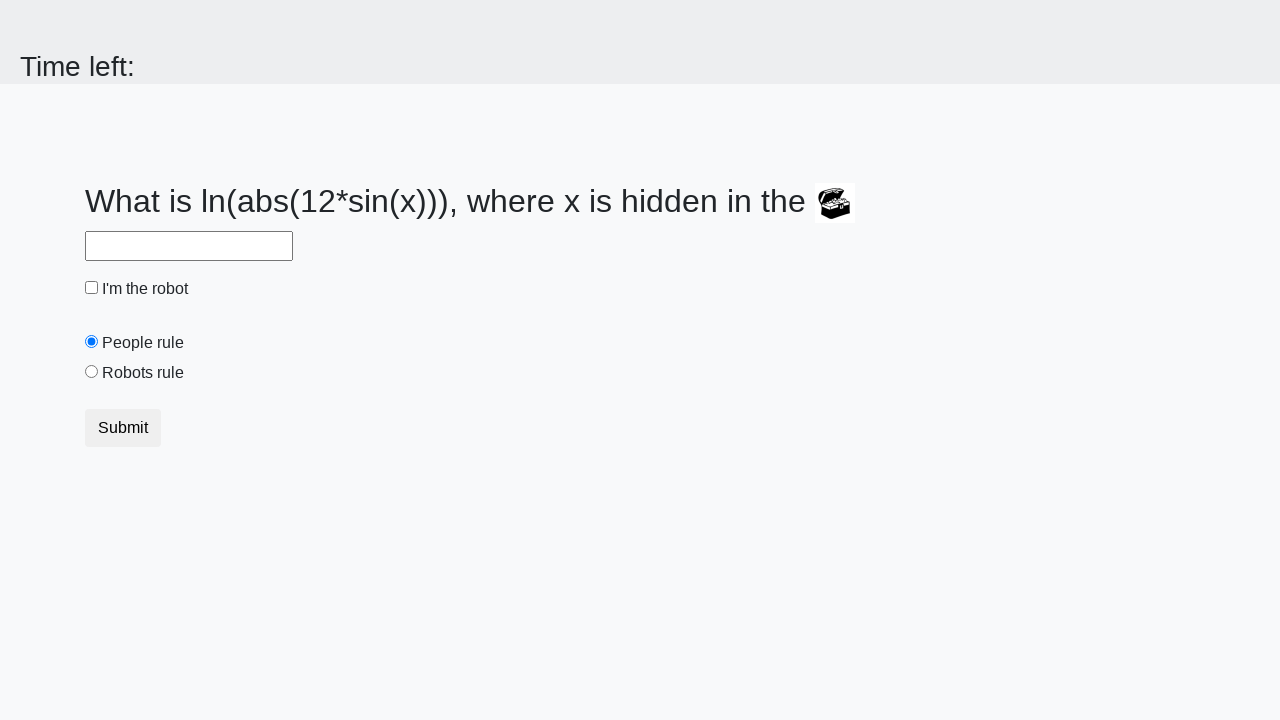

Waited 1000ms for result page to load
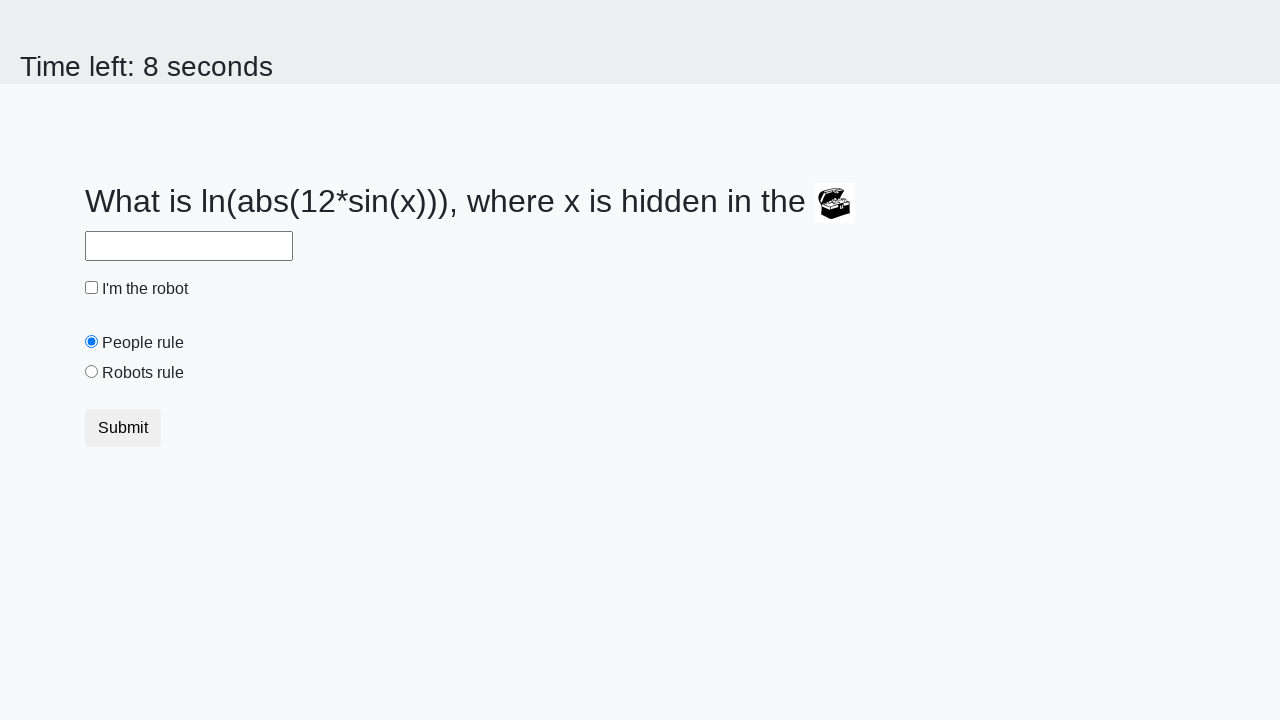

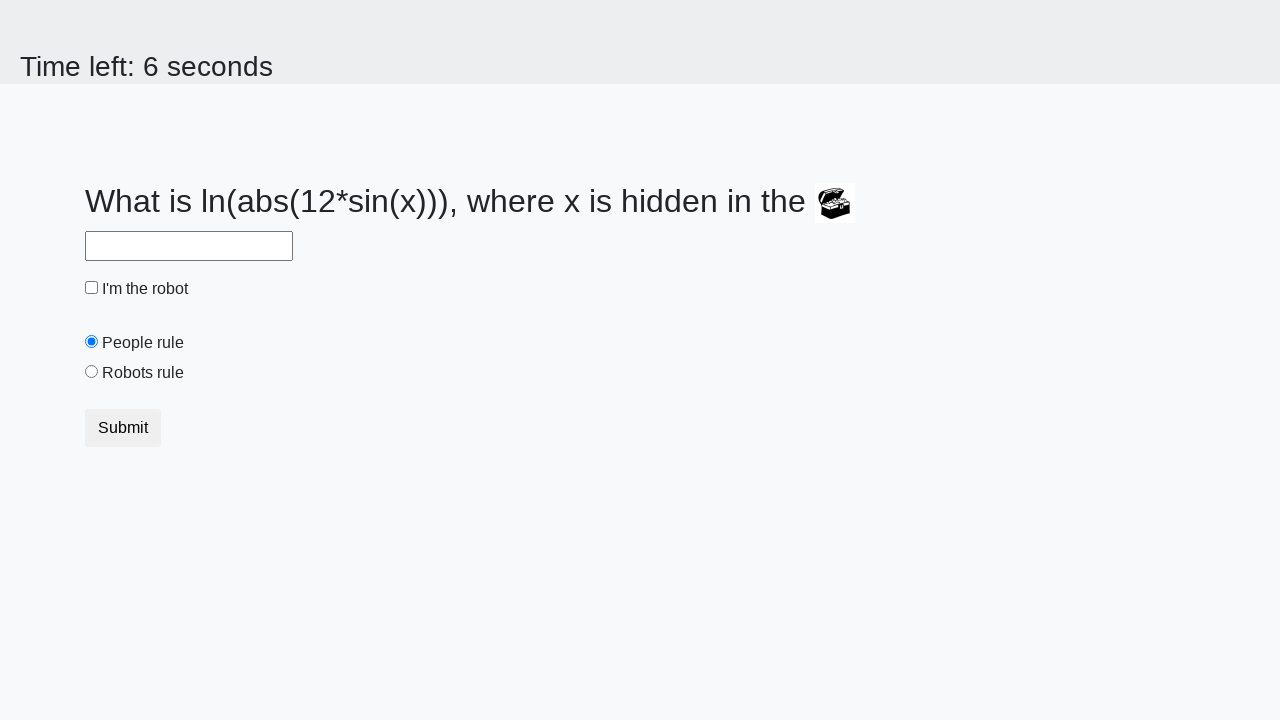